Opens a link in a new tab by performing Ctrl+Click keyboard action on the "compendiumdev" link

Starting URL: http://omayo.blogspot.com/

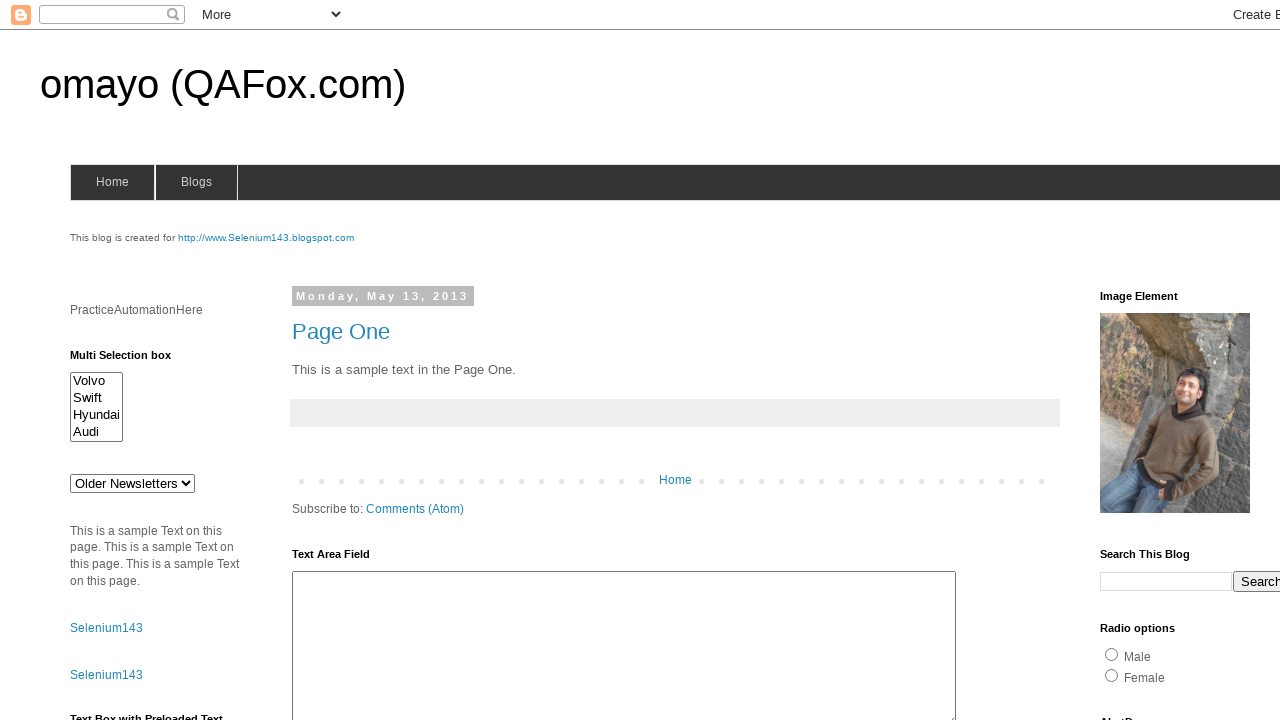

Navigated to http://omayo.blogspot.com/
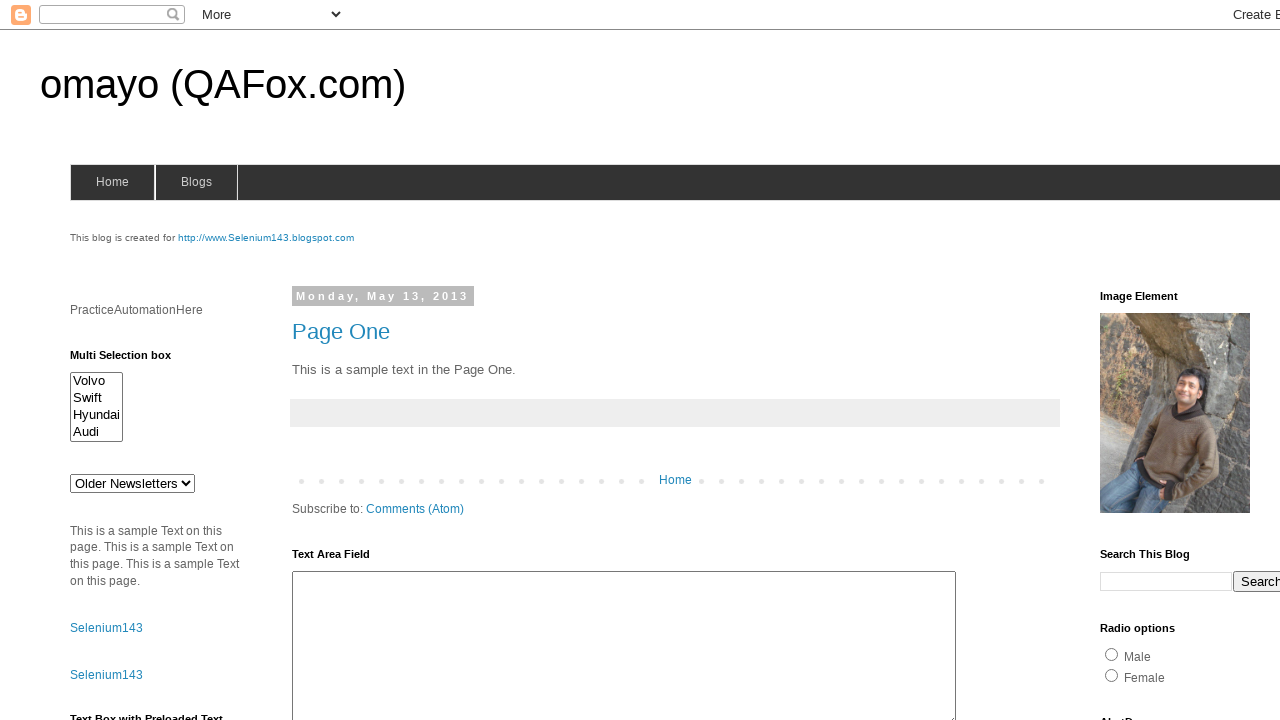

Located the 'compendiumdev' link
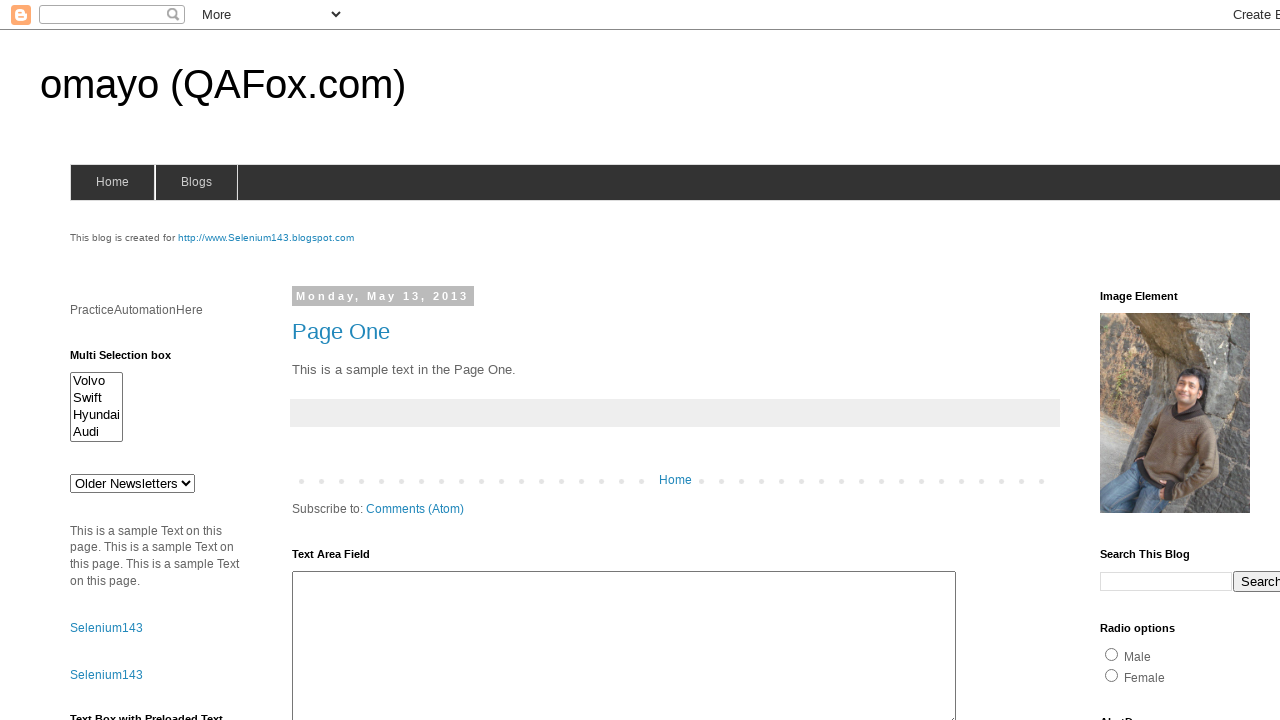

Performed Ctrl+Click on 'compendiumdev' link to open in new tab at (1160, 360) on a:has-text('compendiumdev')
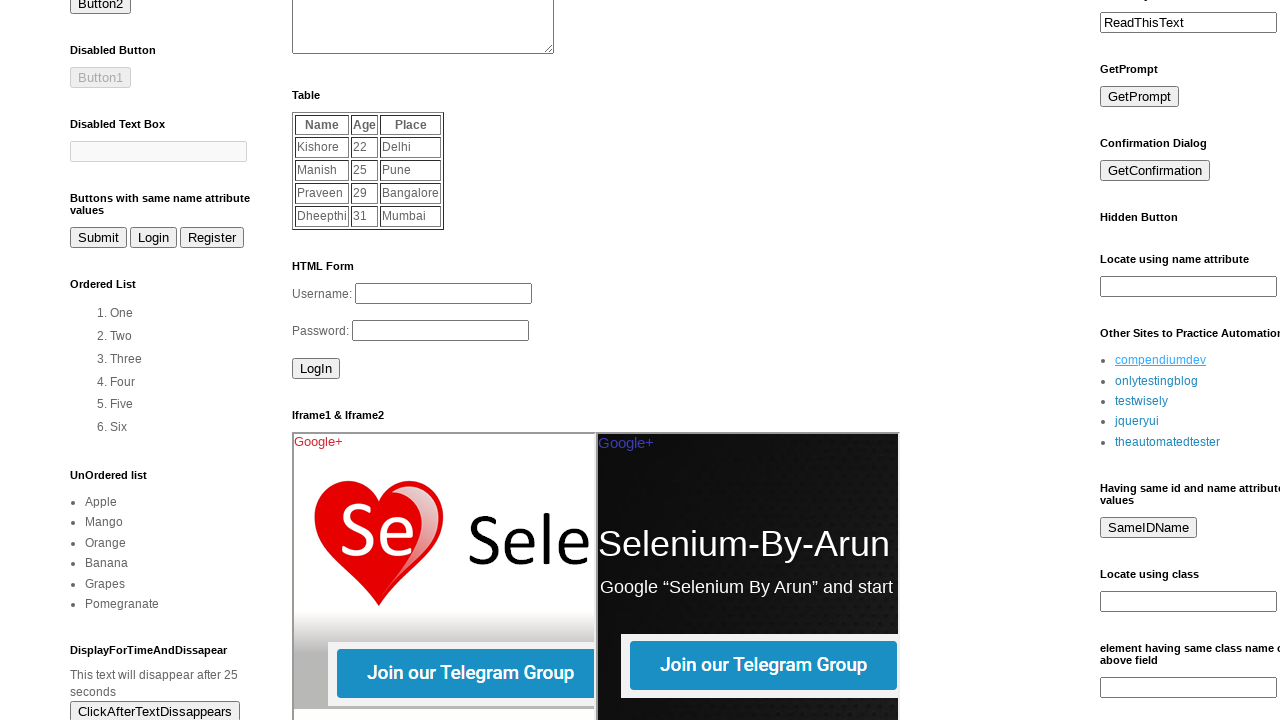

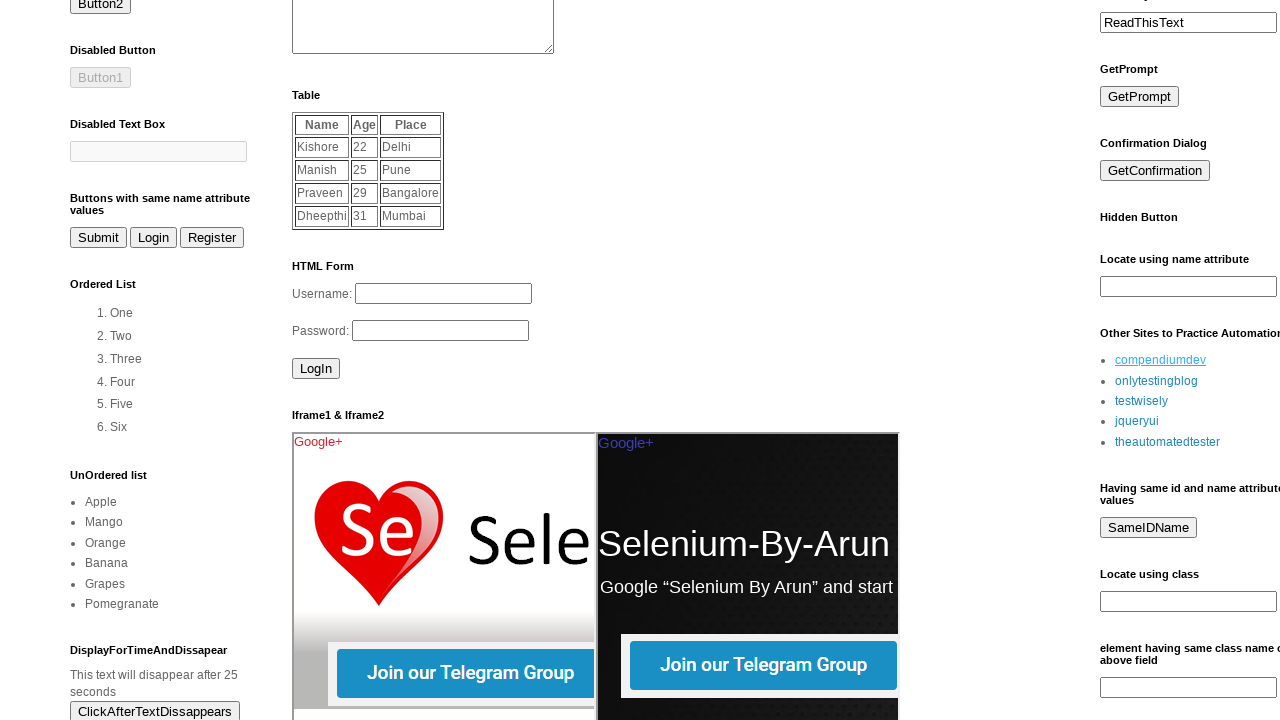